Tests nth element selector functionality by locating the first link element in the footer and clicking it

Starting URL: https://www.bigbasket.com/

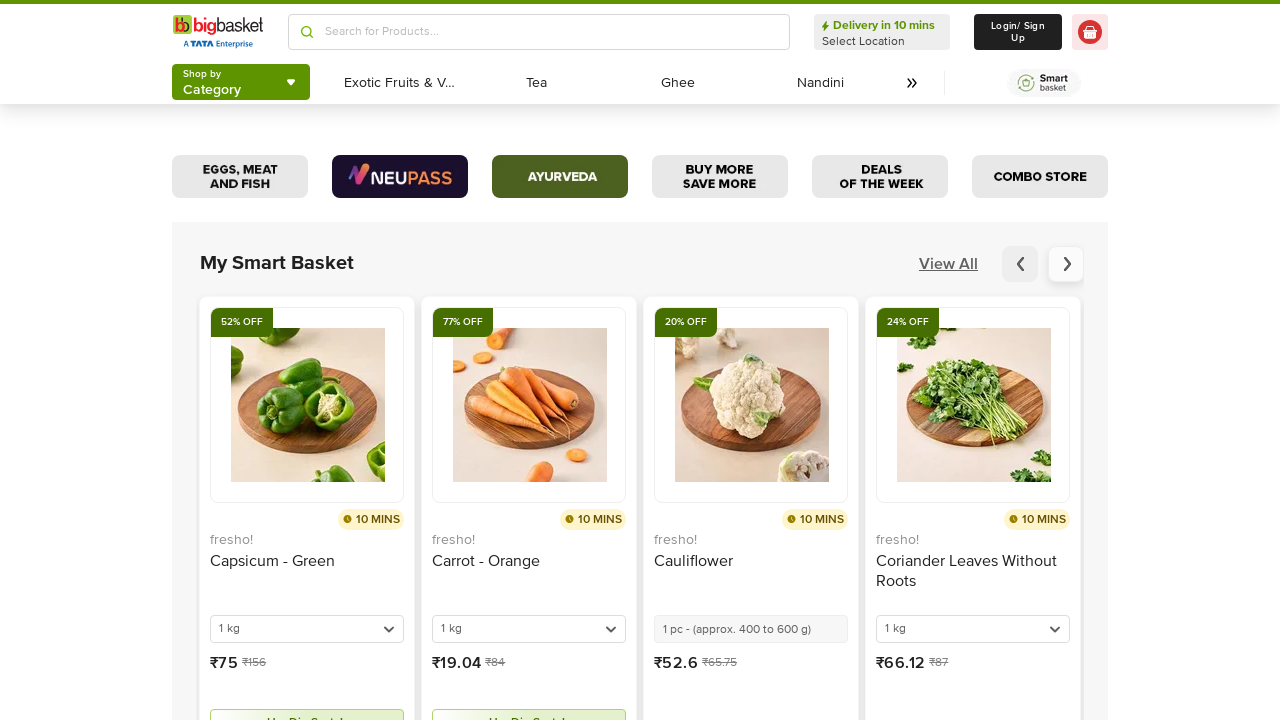

Located first link element in footer using nth selector
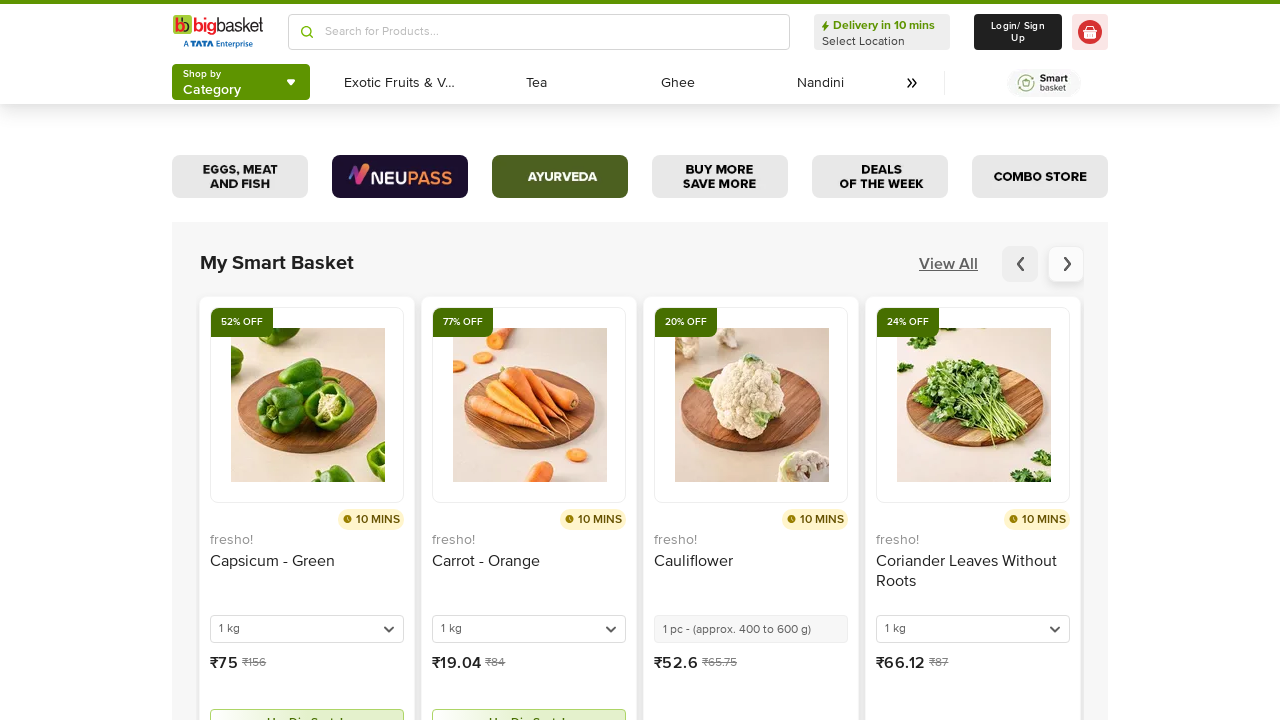

Retrieved text content from first footer link: 'About Us'
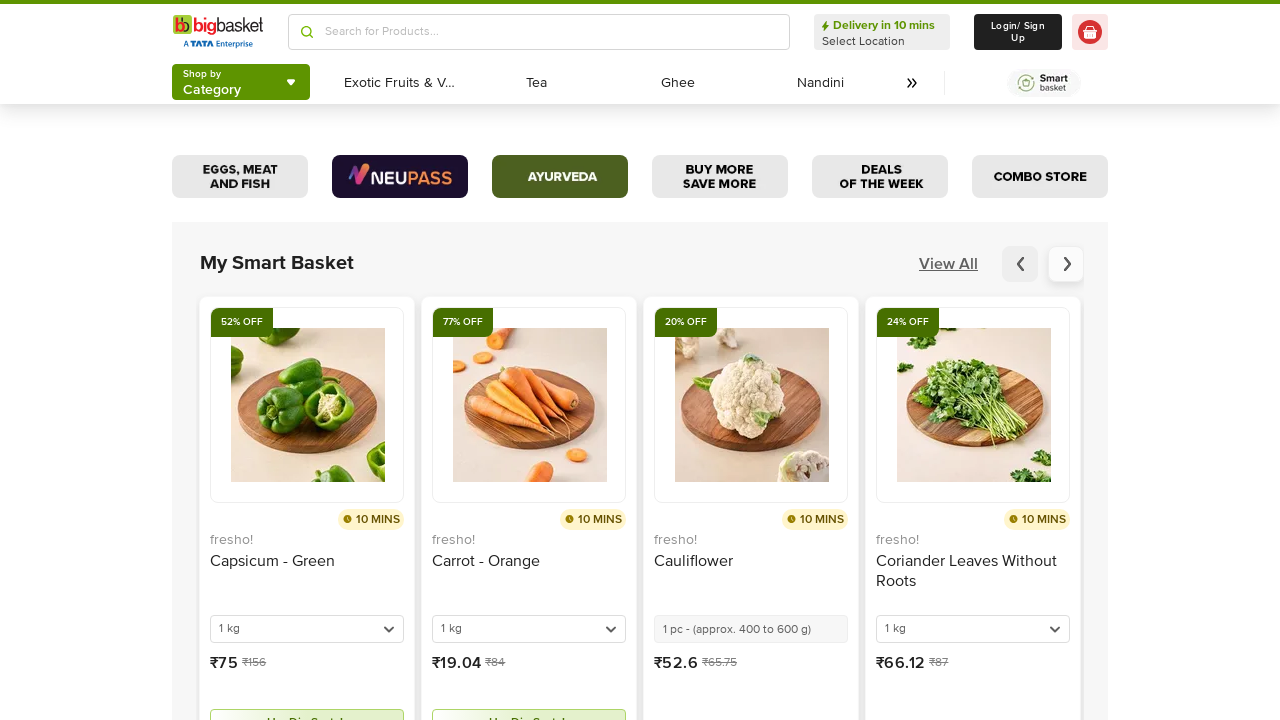

Clicked on the first footer link element at (201, 361) on footer div ul li a >> nth=0
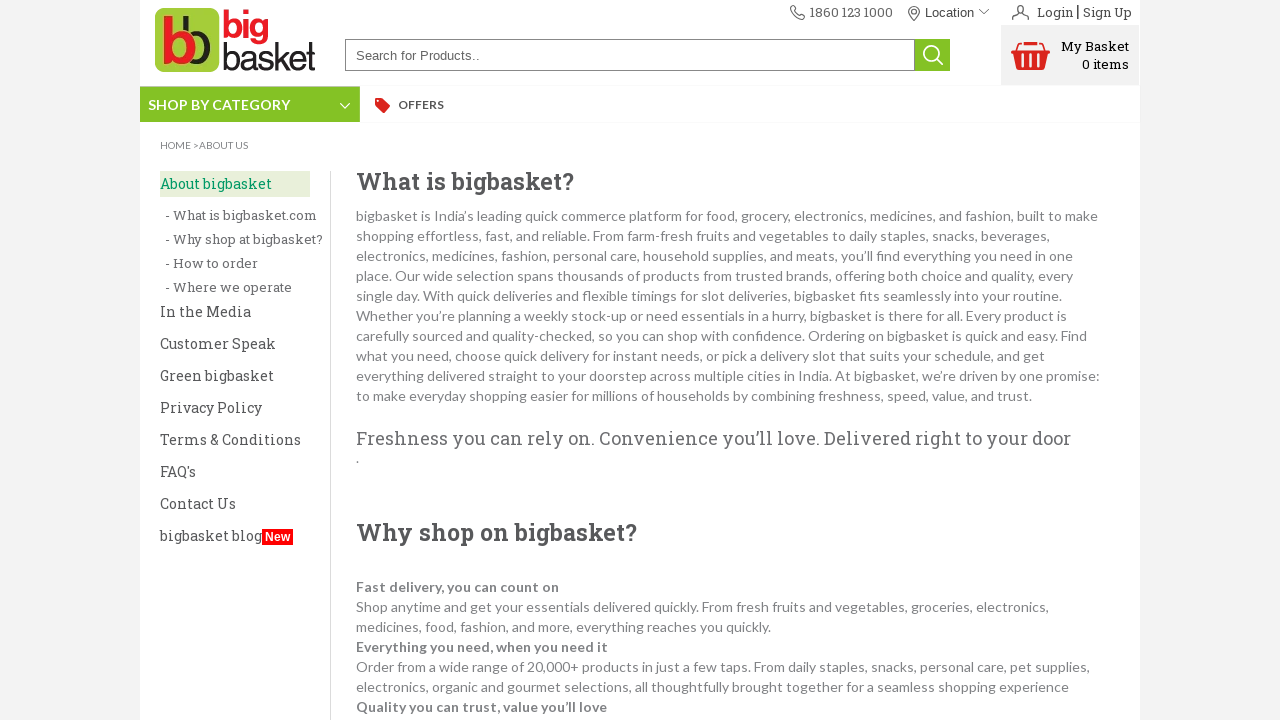

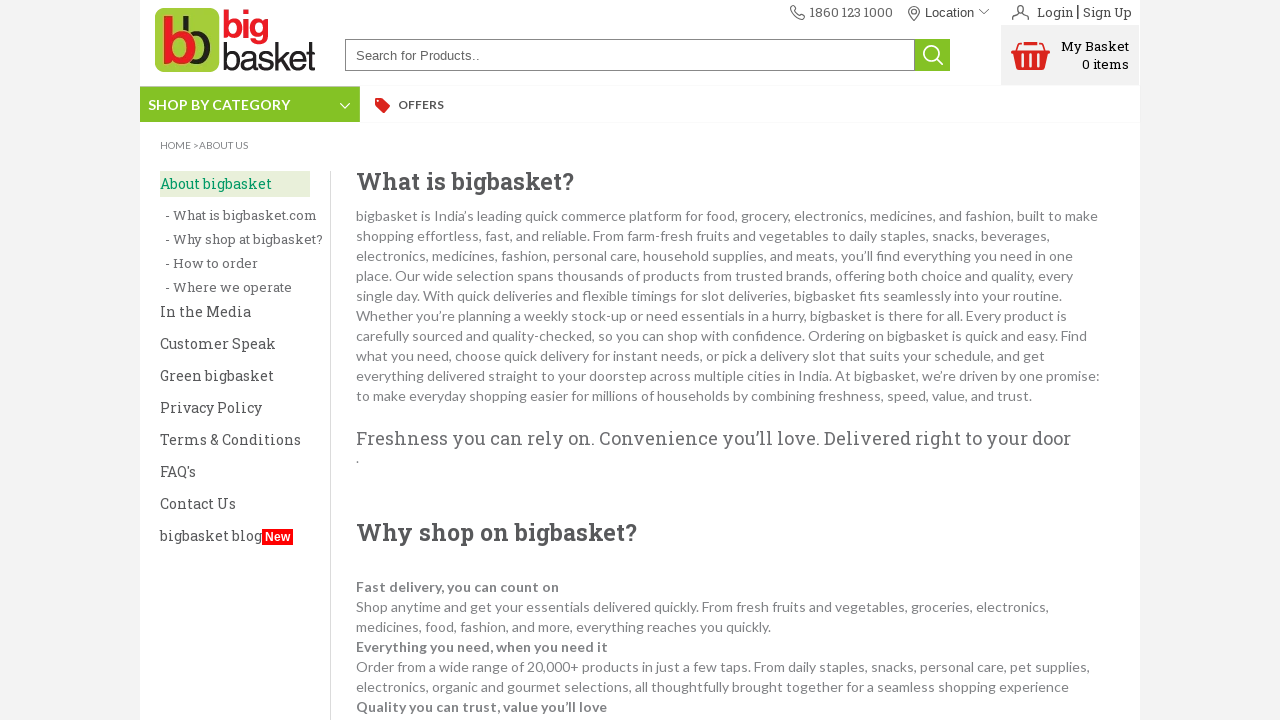